Tests navigation to the Faculty page by clicking through the People menu on the CSE website

Starting URL: http://cse.uprm.edu

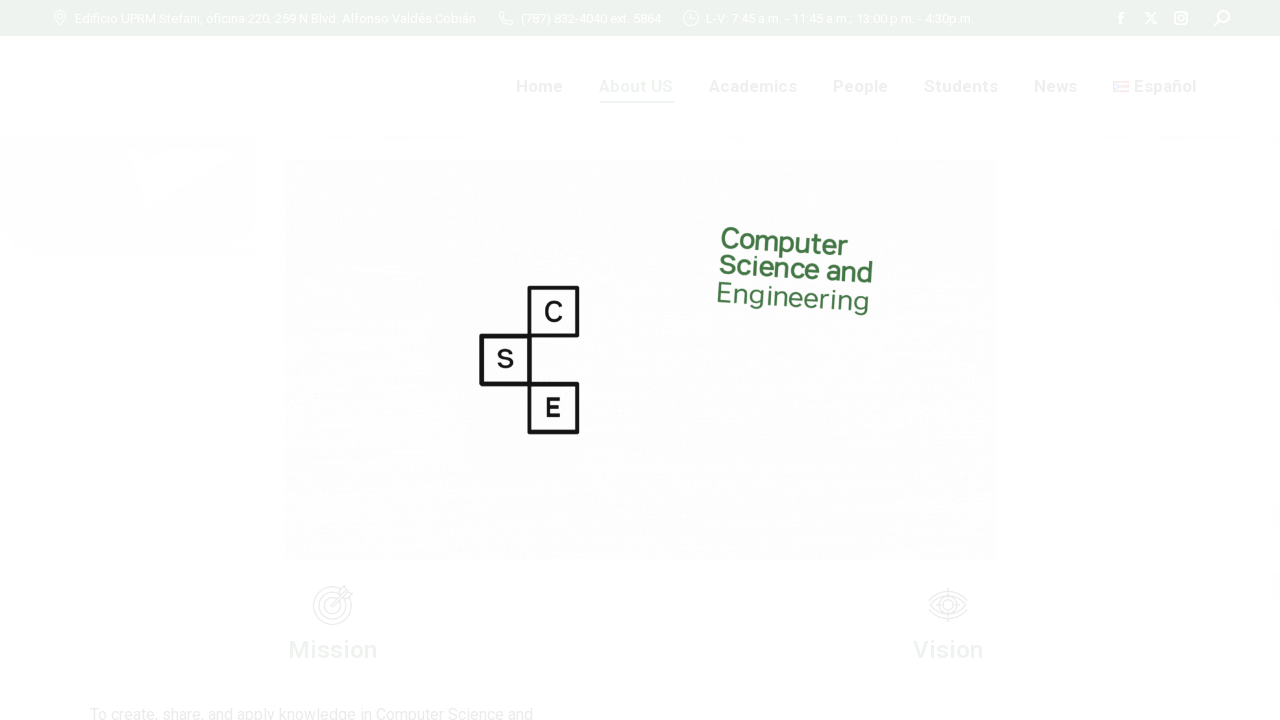

Clicked on People menu at (860, 86) on xpath=//span[text()='People']
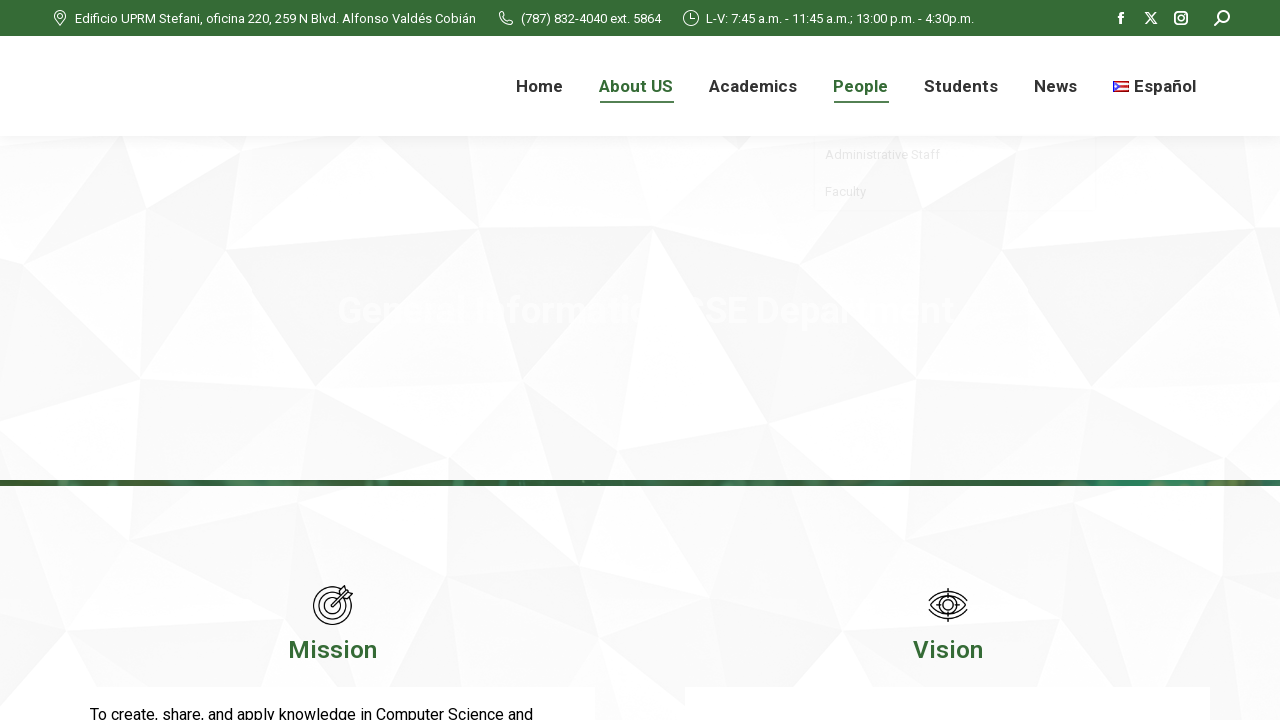

Waited for submenu to appear
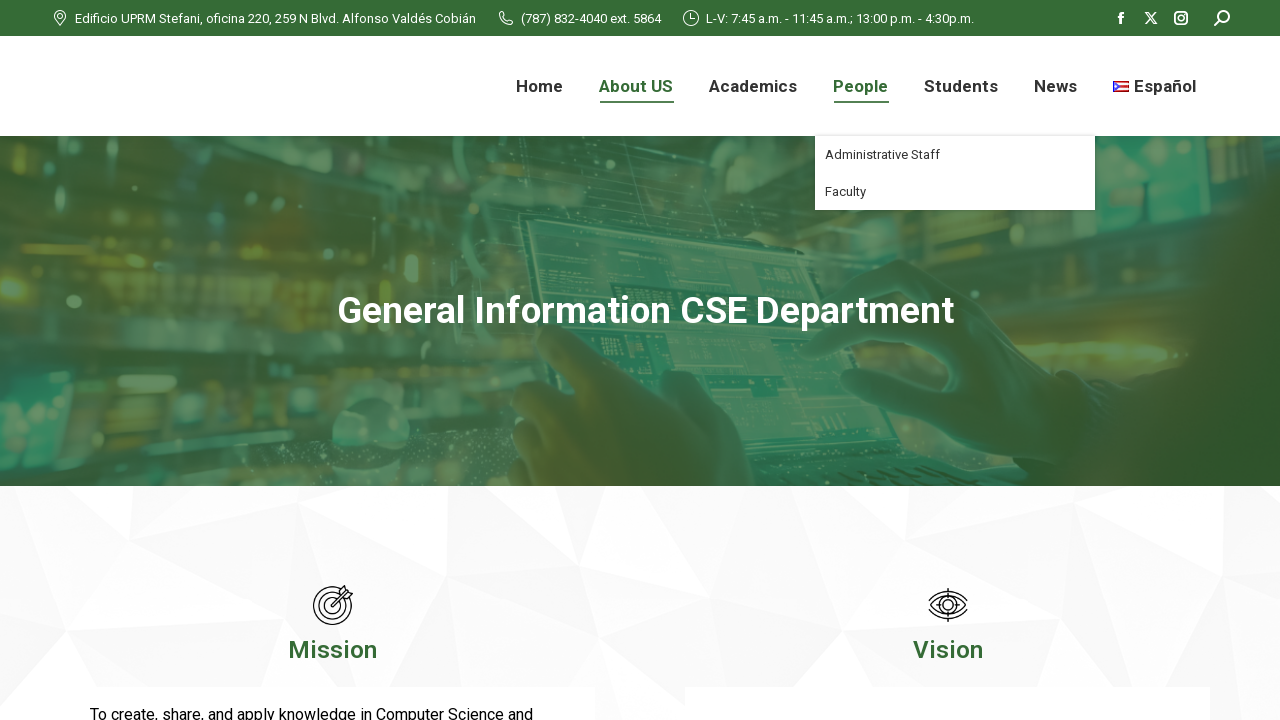

Clicked on Faculty menu item at (845, 192) on xpath=//span[text()='Faculty']
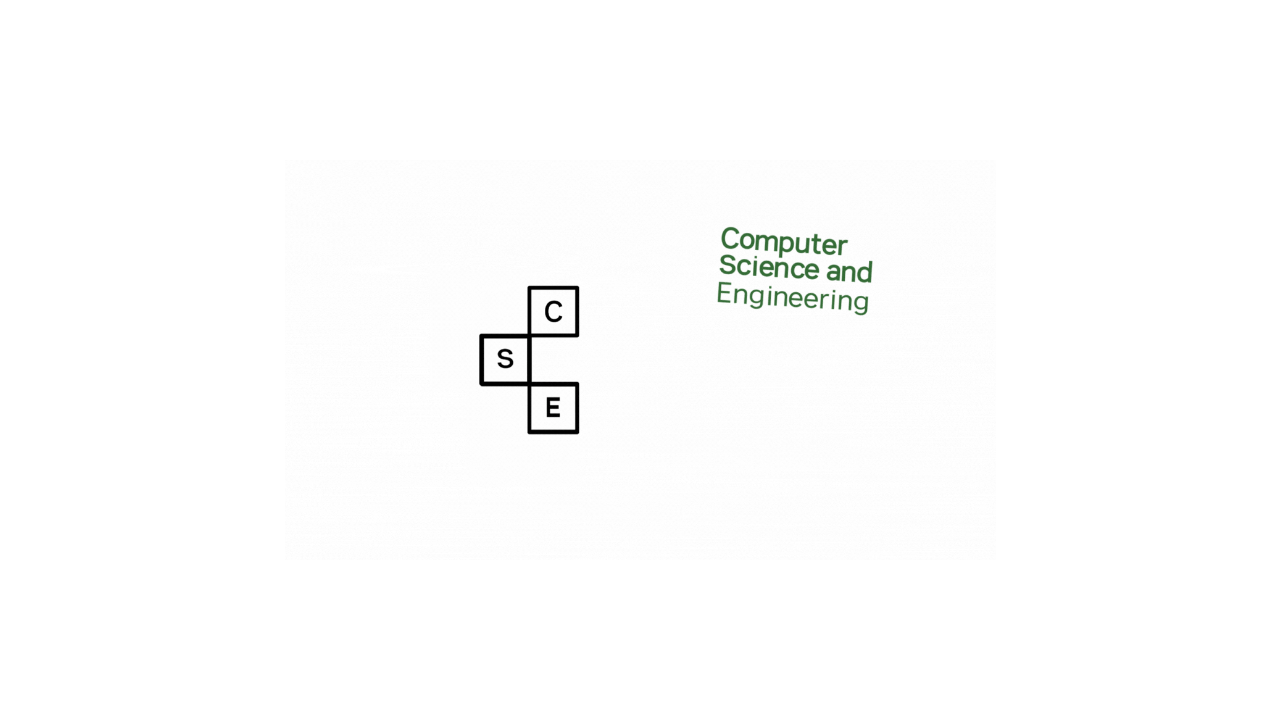

Verified navigation to Faculty page at https://www.uprm.edu/cse/faculty/
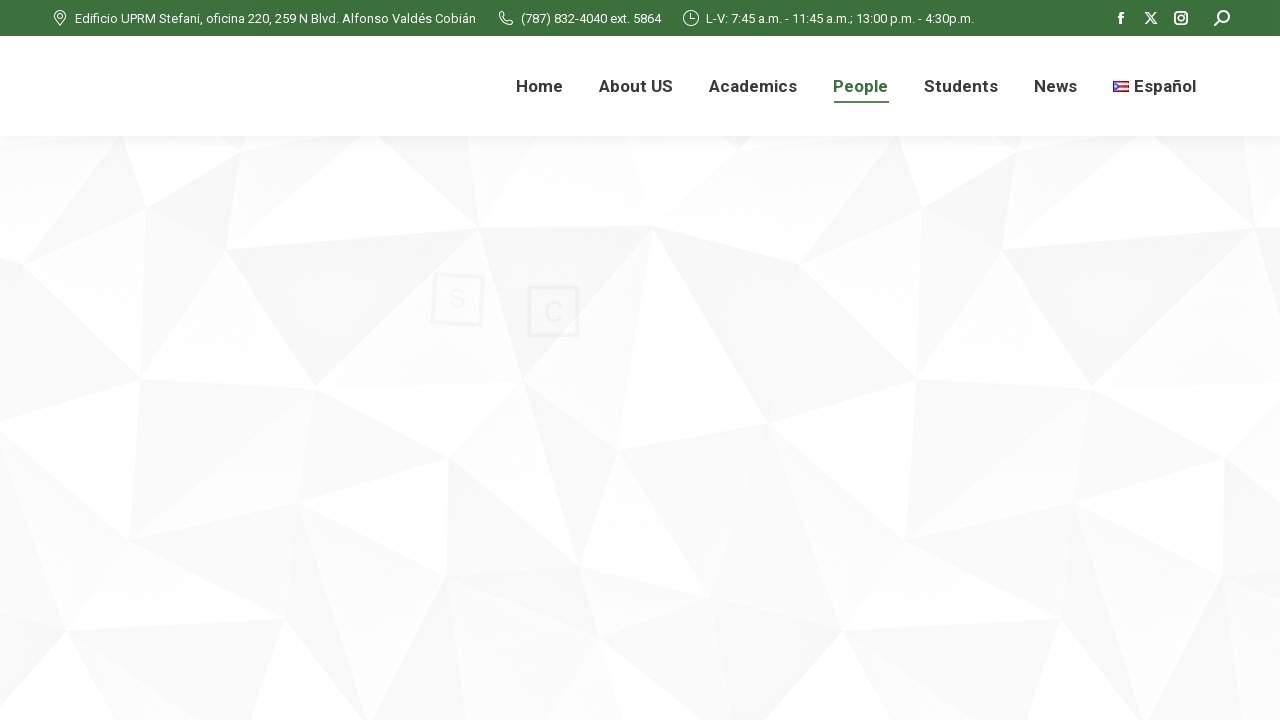

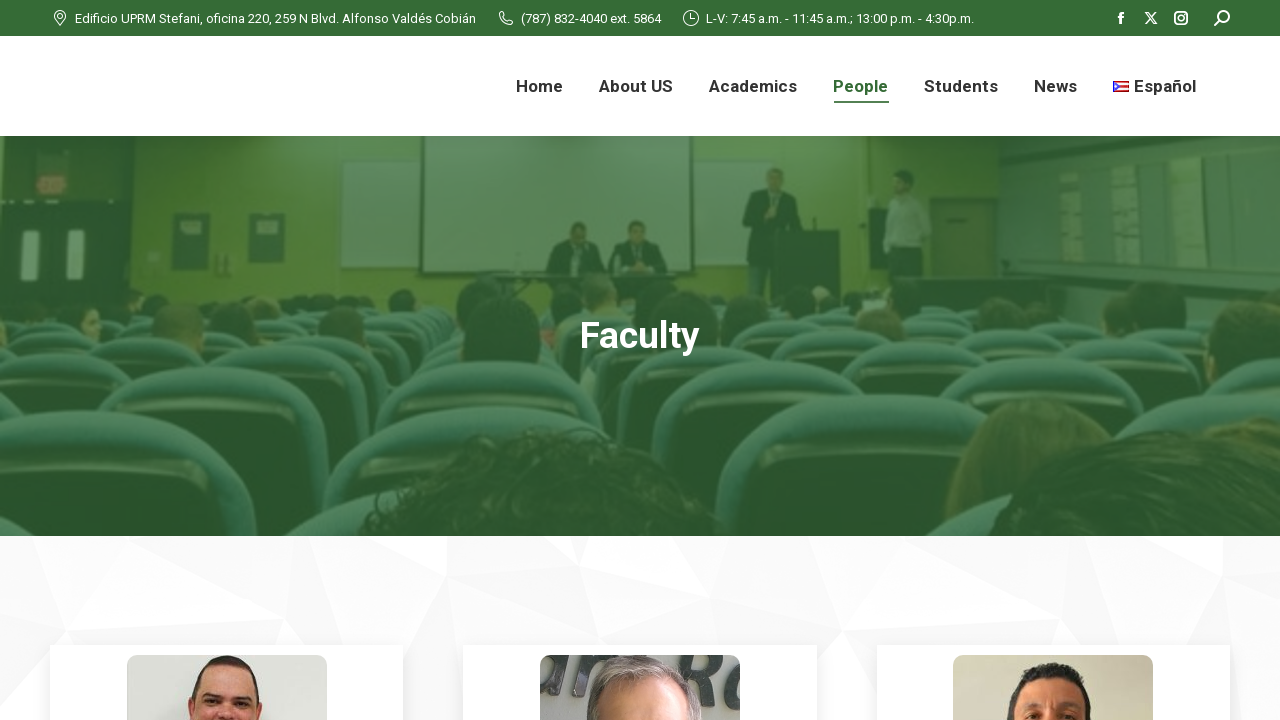